Tests dialog/popup handling by clicking a confirm button and accepting the dialog

Starting URL: https://rahulshettyacademy.com/AutomationPractice/

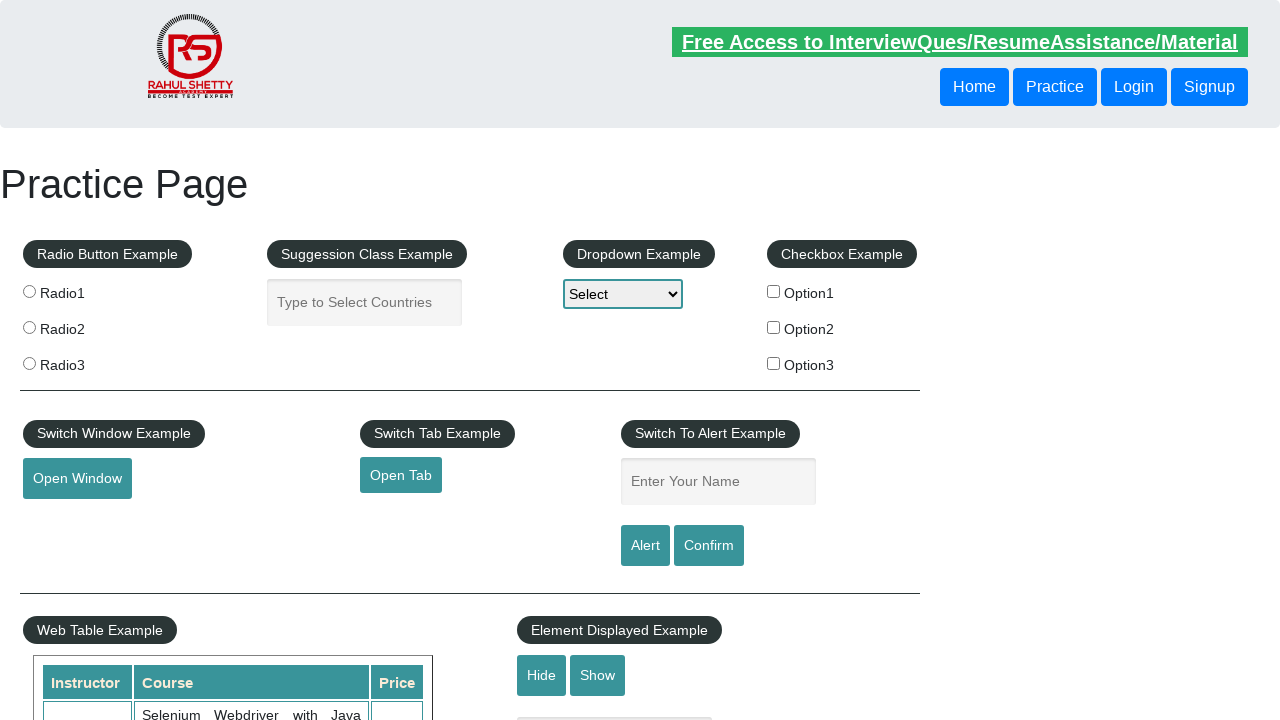

Set up dialog handler to accept all dialogs
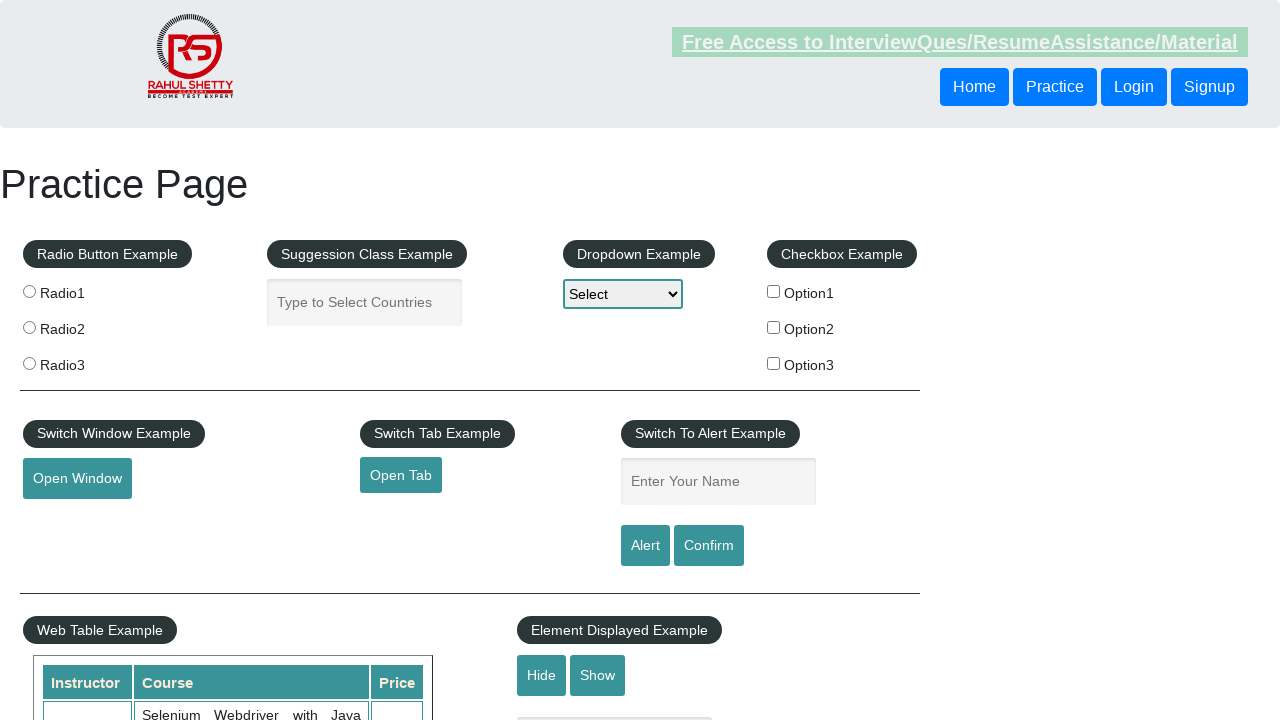

Clicked confirm button to trigger dialog at (709, 546) on input#confirmbtn
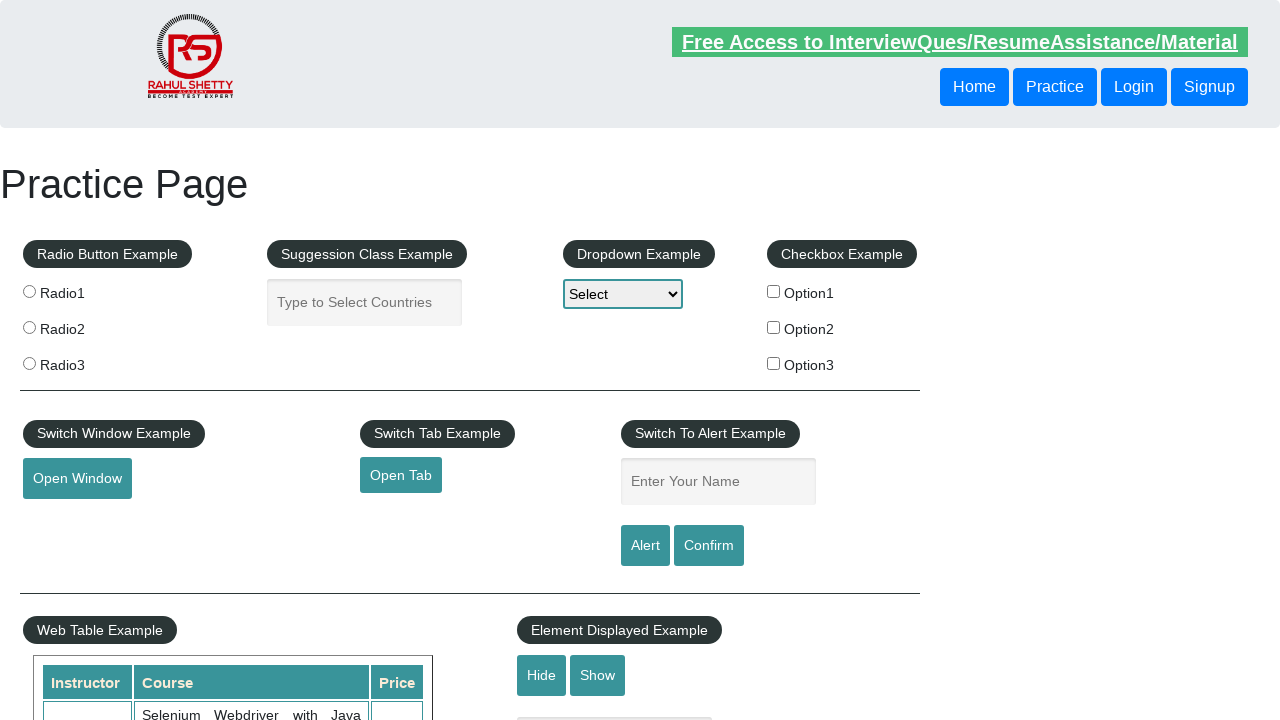

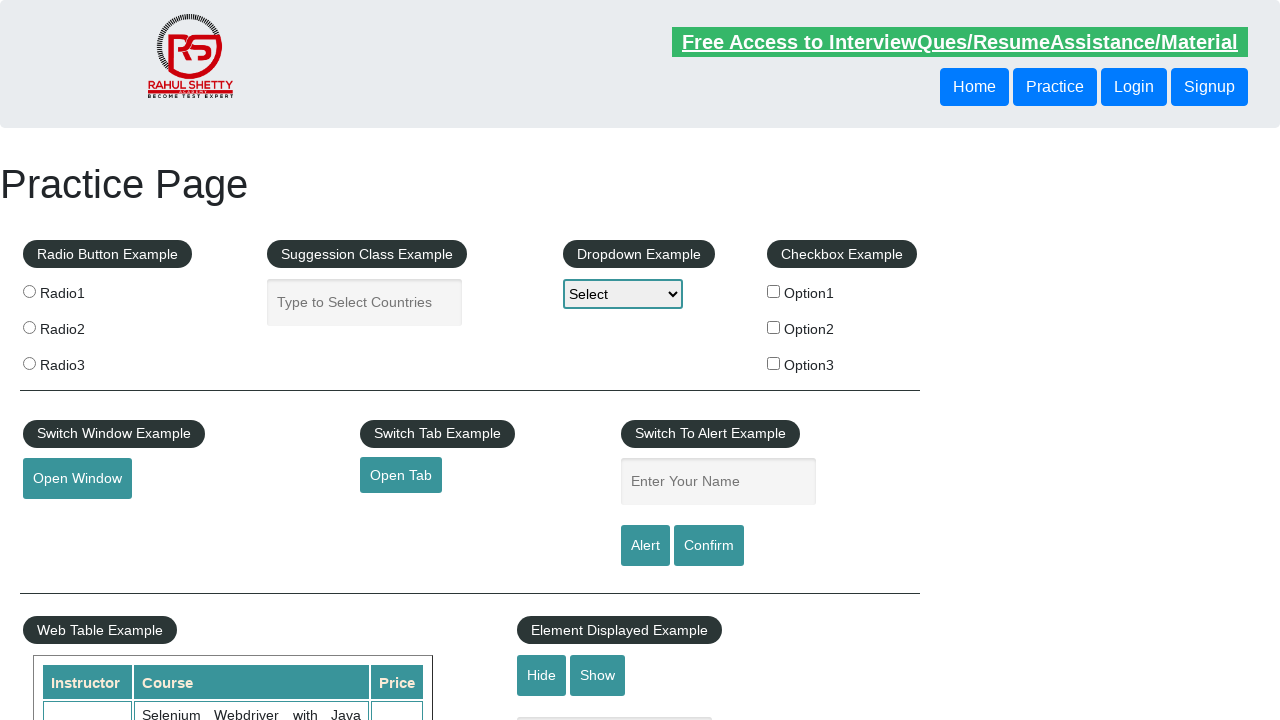